Tests AJAX data loading functionality by clicking a button that triggers an AJAX request and verifying that the data loads successfully

Starting URL: http://uitestingplayground.com/home

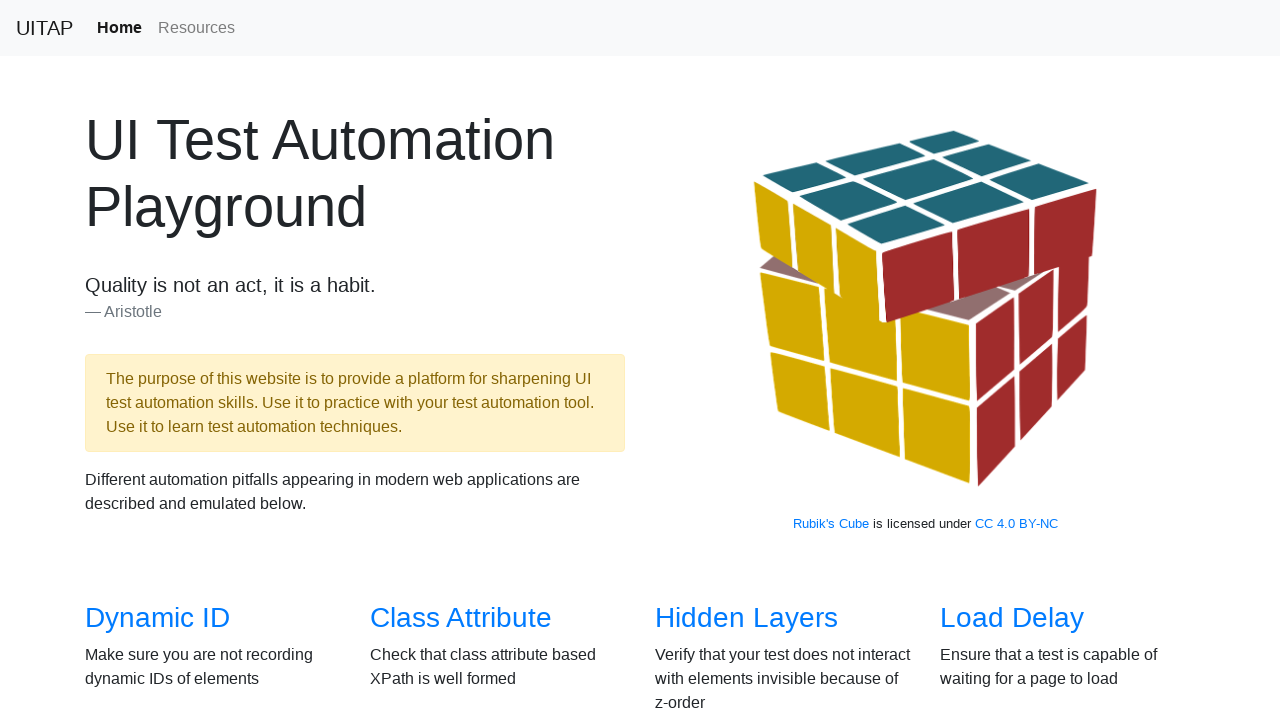

Clicked on AJAX Data link at (154, 360) on xpath=//a[normalize-space()='AJAX Data']
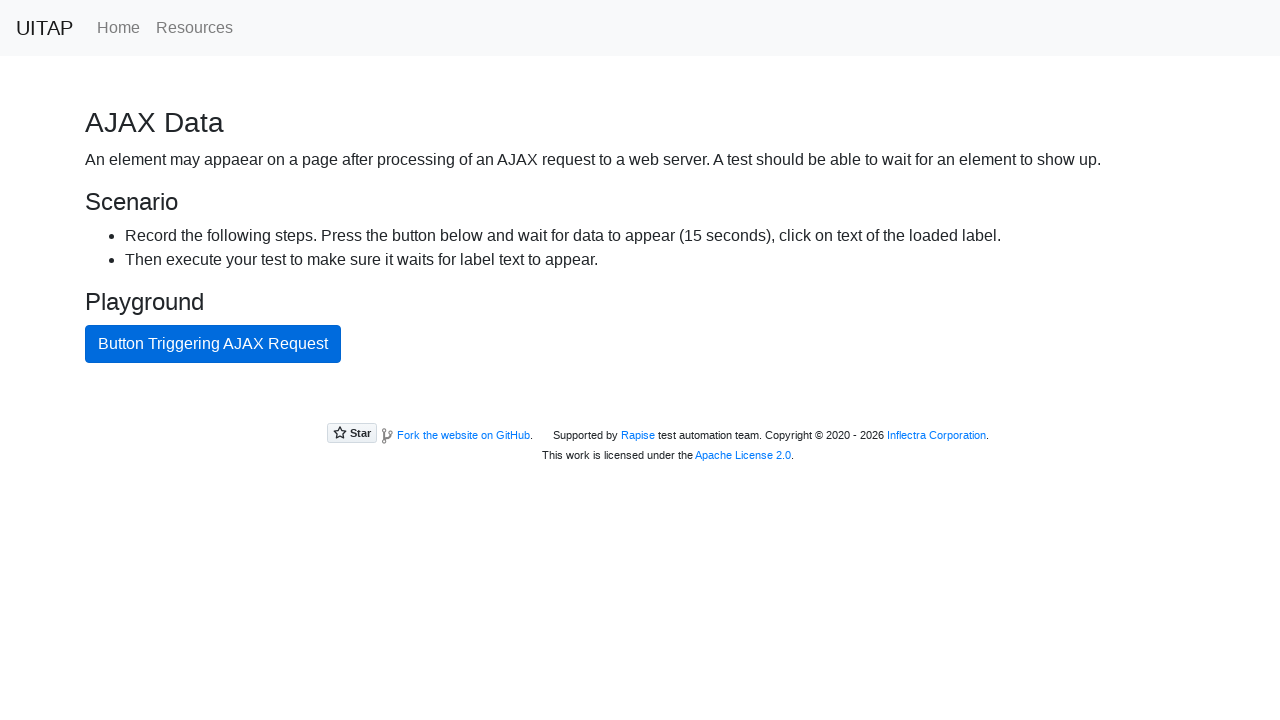

Clicked AJAX trigger button at (213, 344) on xpath=//button[@id='ajaxButton']
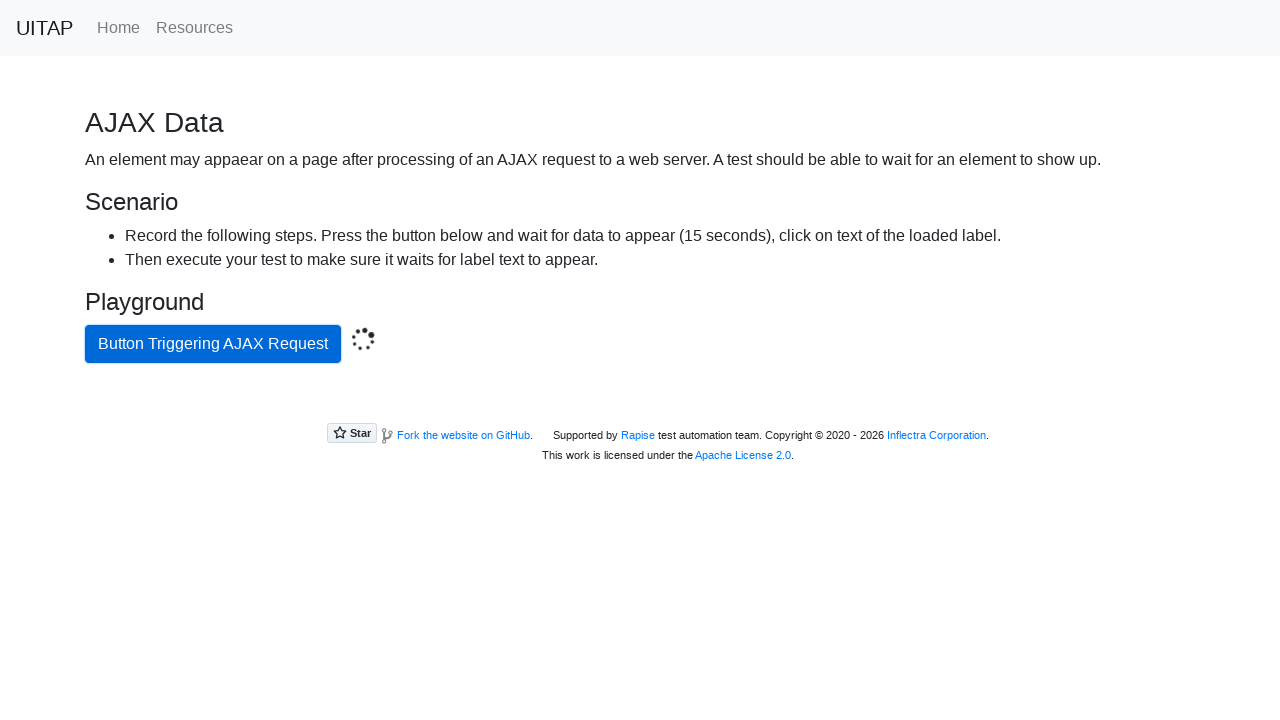

AJAX data loaded successfully - success element appeared
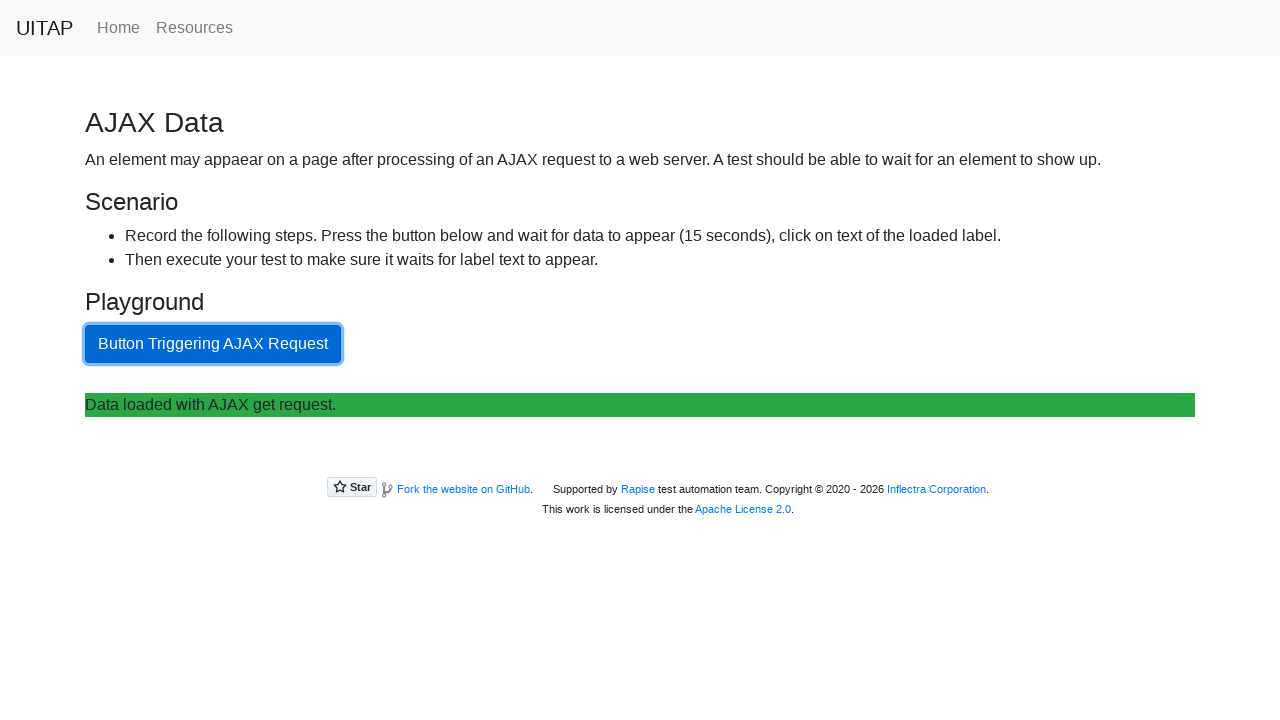

Clicked on loaded AJAX data element
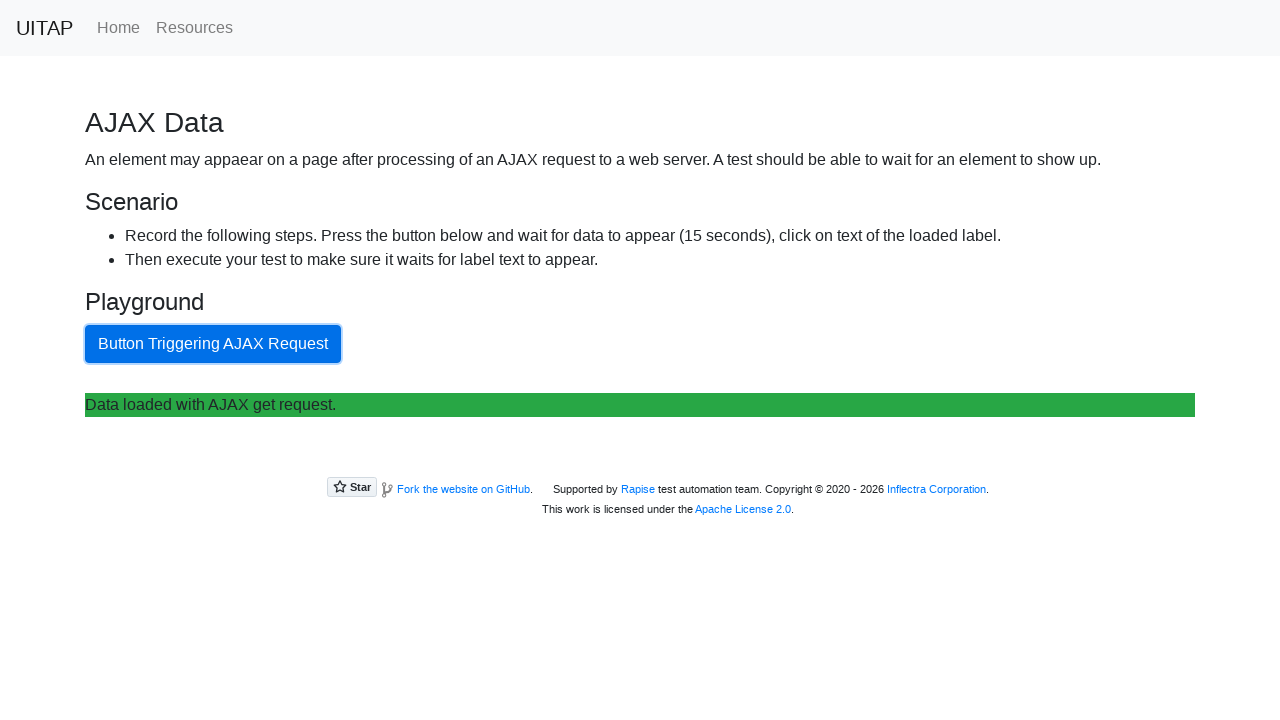

Retrieved AJAX element text content
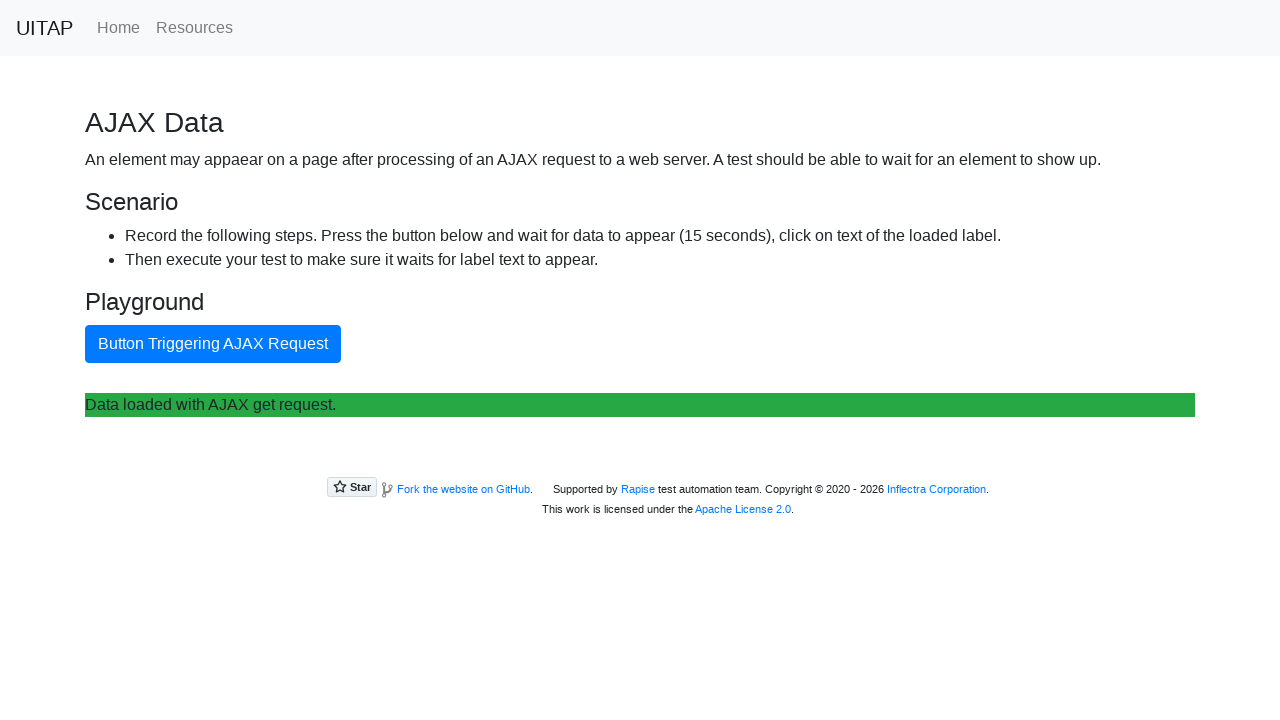

Verified AJAX text content matches expected value
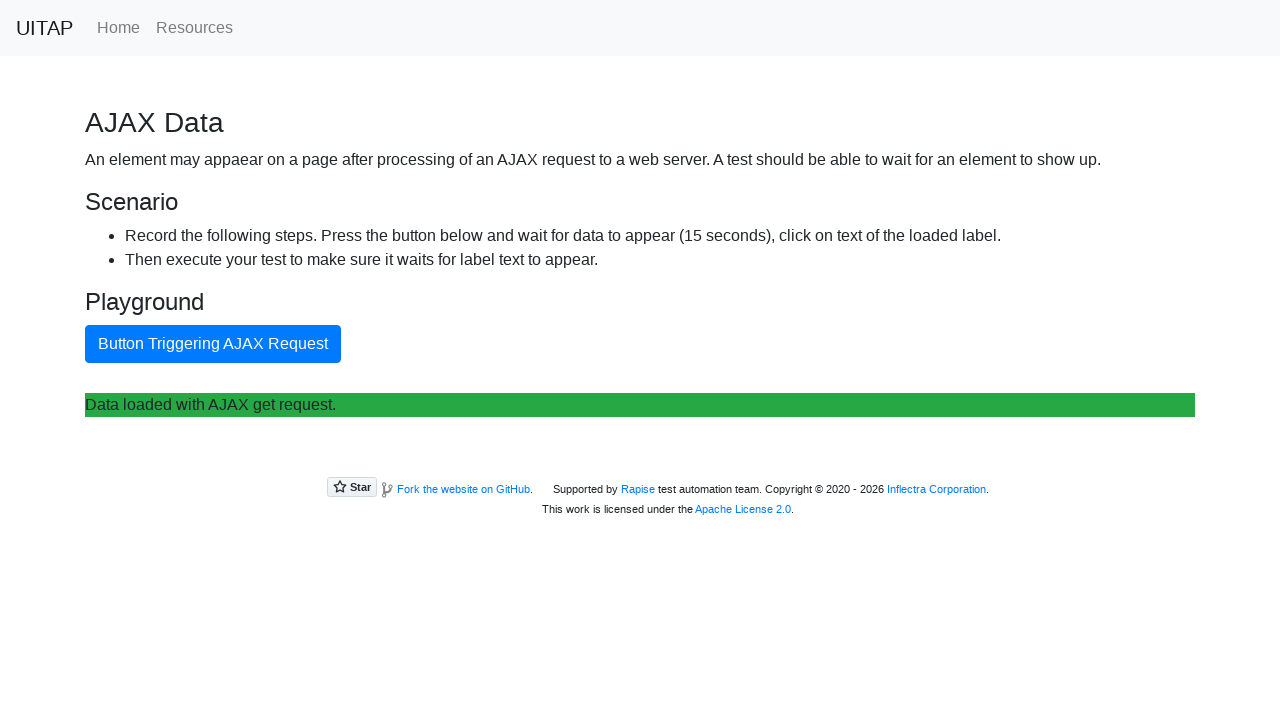

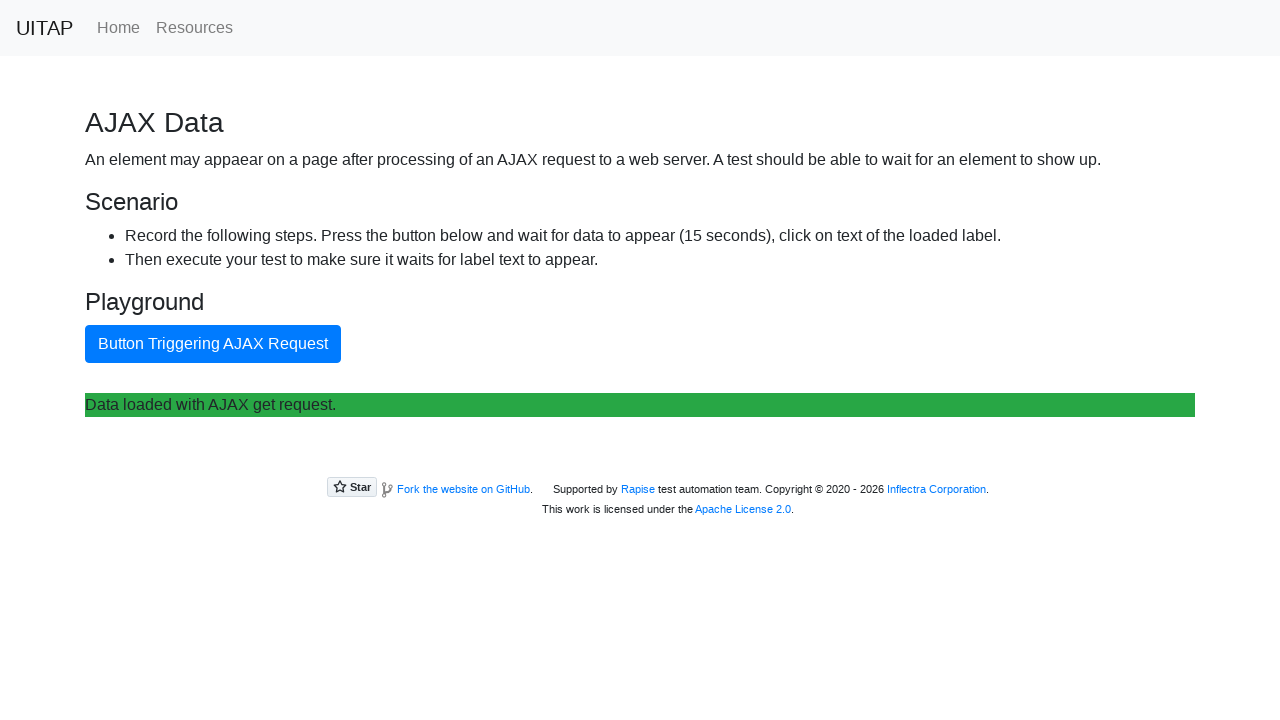